Tests focus behavior by clicking the search button

Starting URL: https://webdriver.io

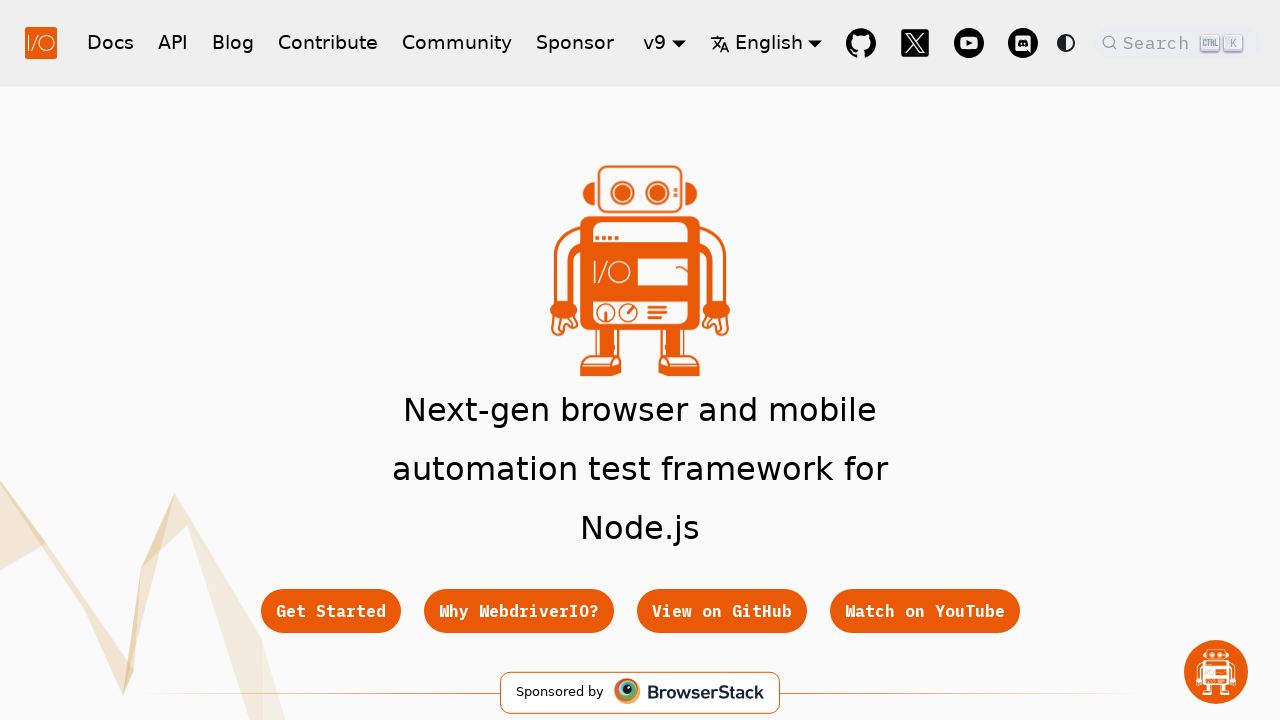

Clicked search button to test focus behavior at (1177, 42) on .DocSearch.DocSearch-Button
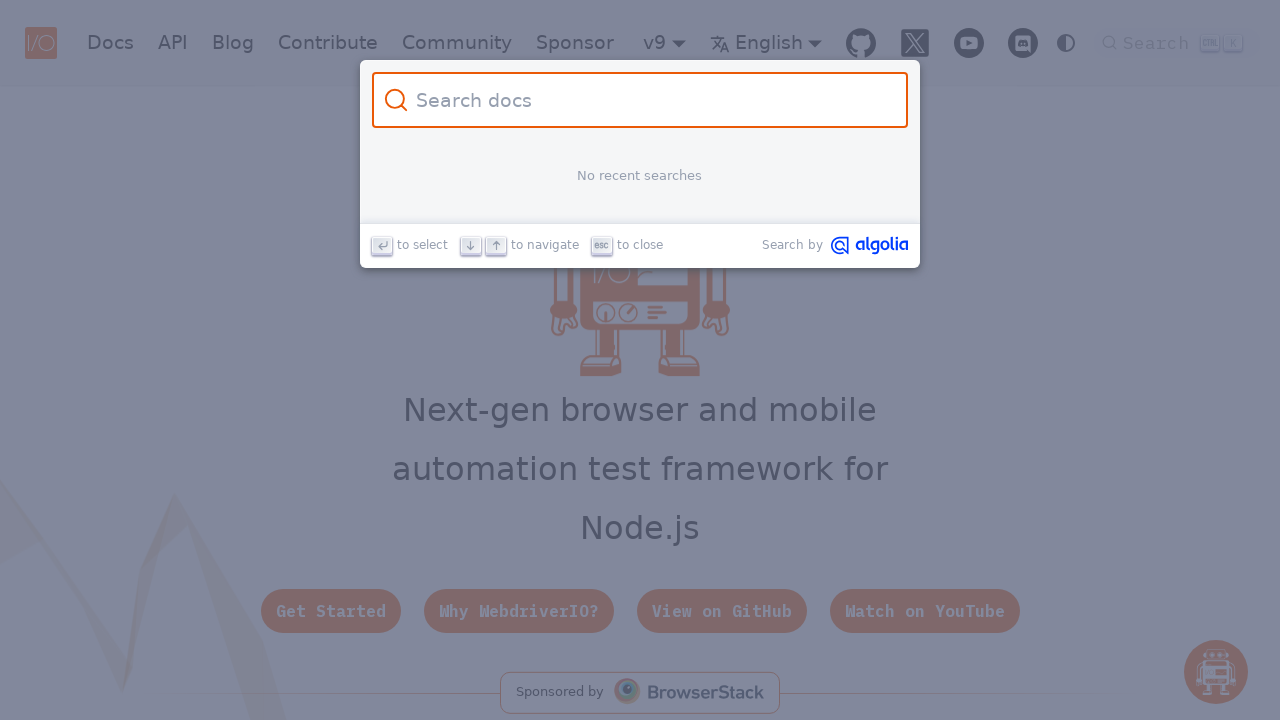

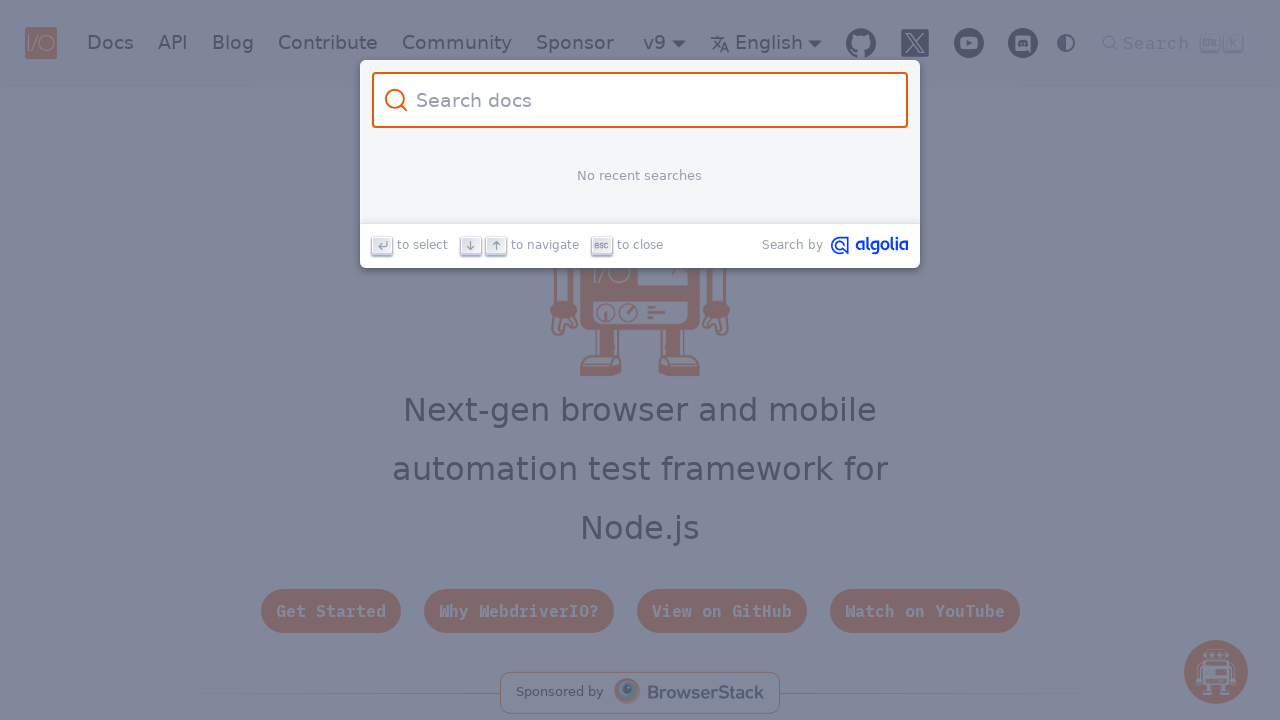